Tests a practice form by filling out personal information including first name, last name, email, gender selection, mobile number, and subject field

Starting URL: https://demoqa.com/automation-practice-form

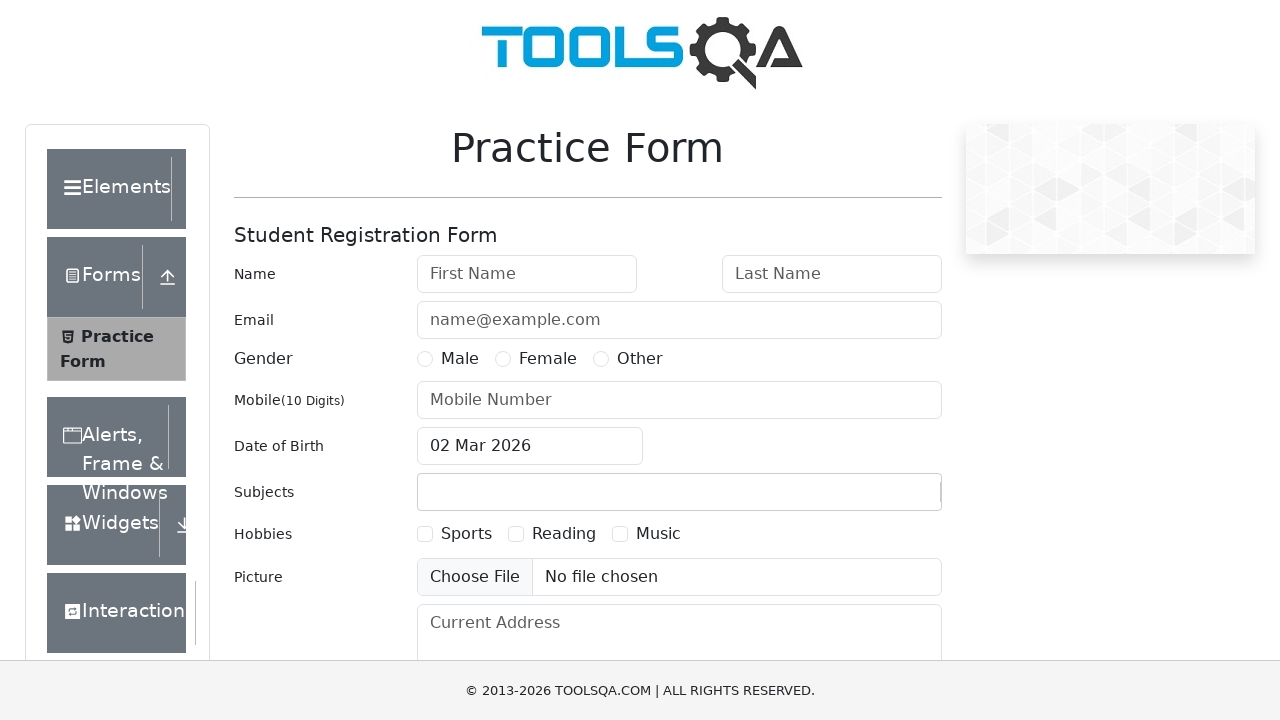

Filled first name field with 'Chandan' on #firstName
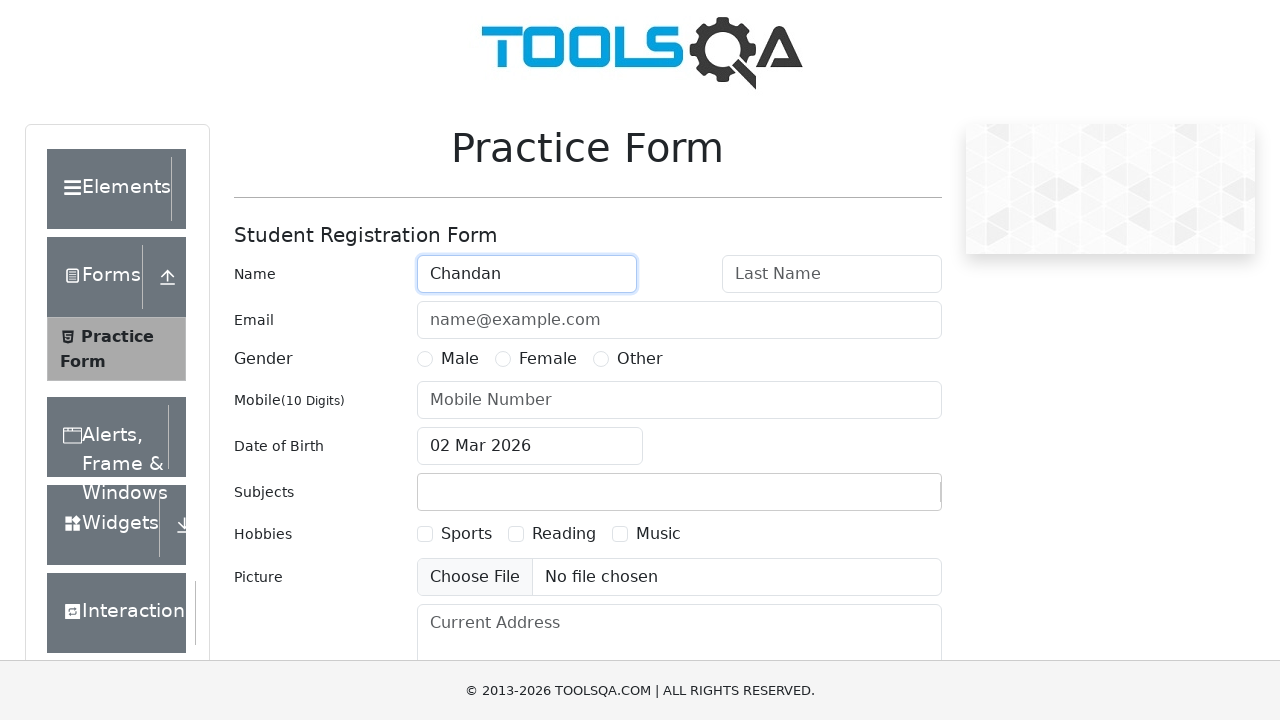

Filled last name field with 'Kumar' on #lastName
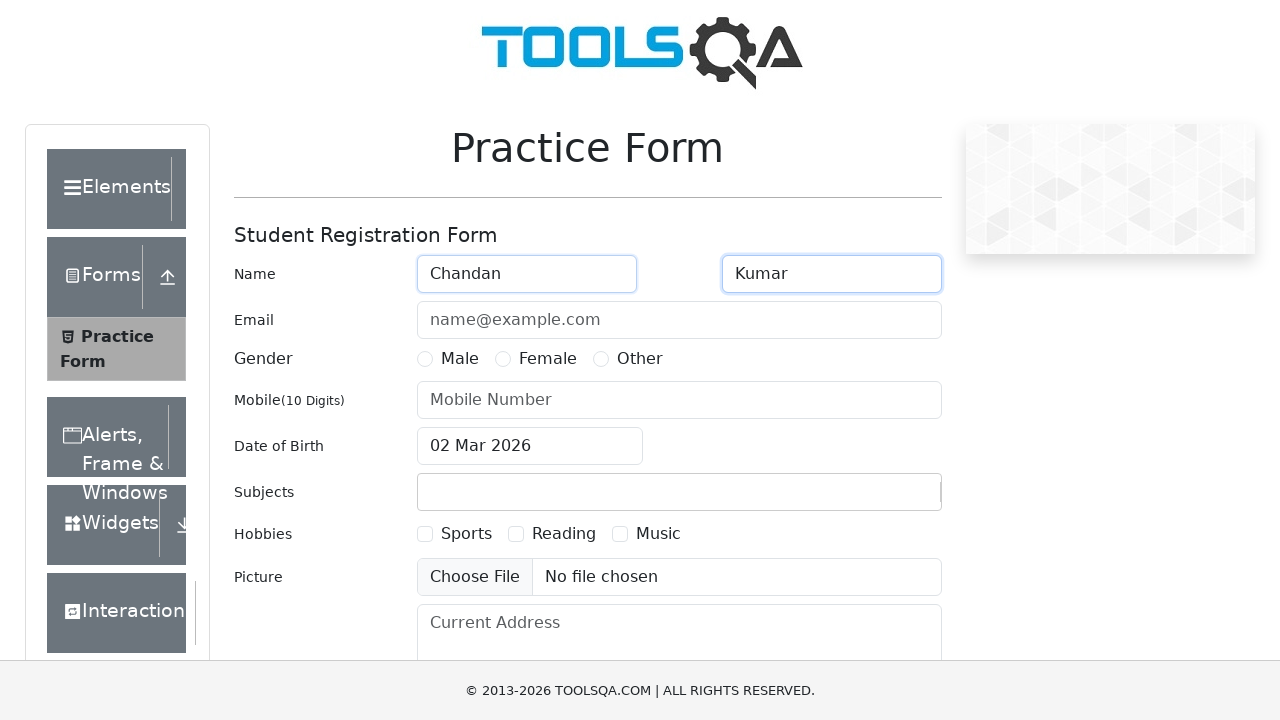

Filled email field with 'abc@gmail.com' on input[placeholder='name@example.com']
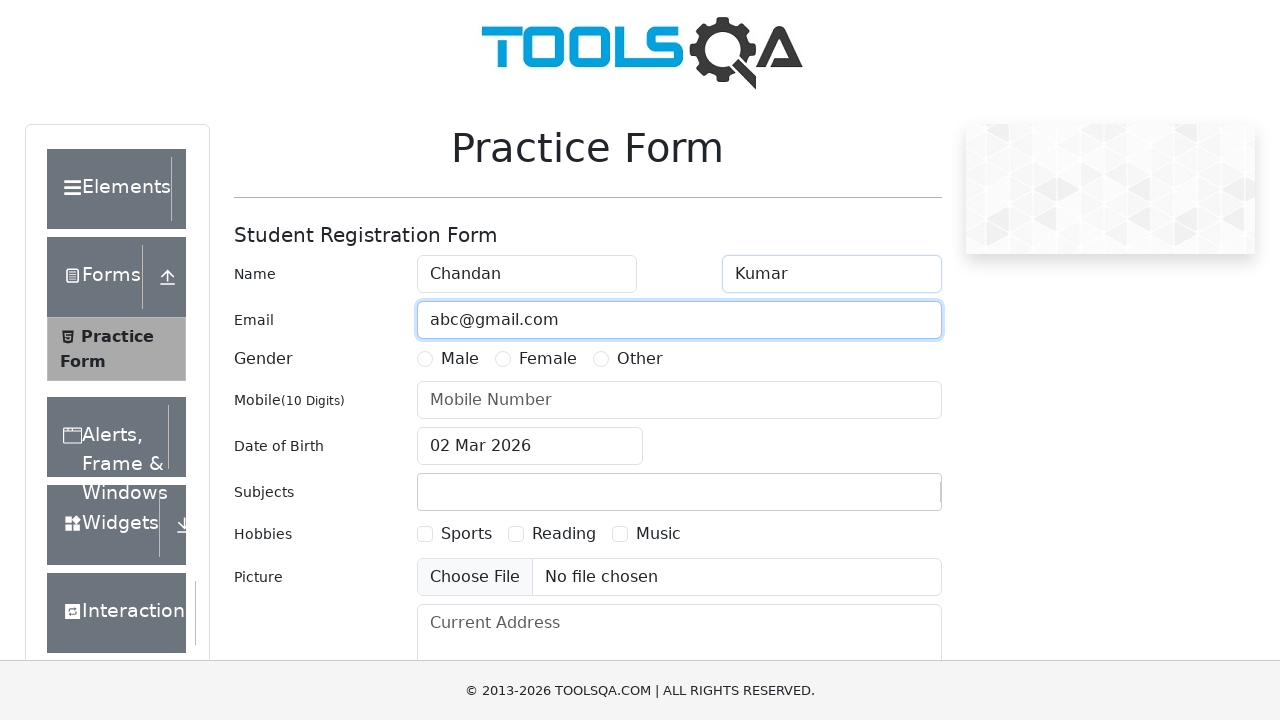

Selected 'Male' gender option at (460, 359) on label:has-text('Male')
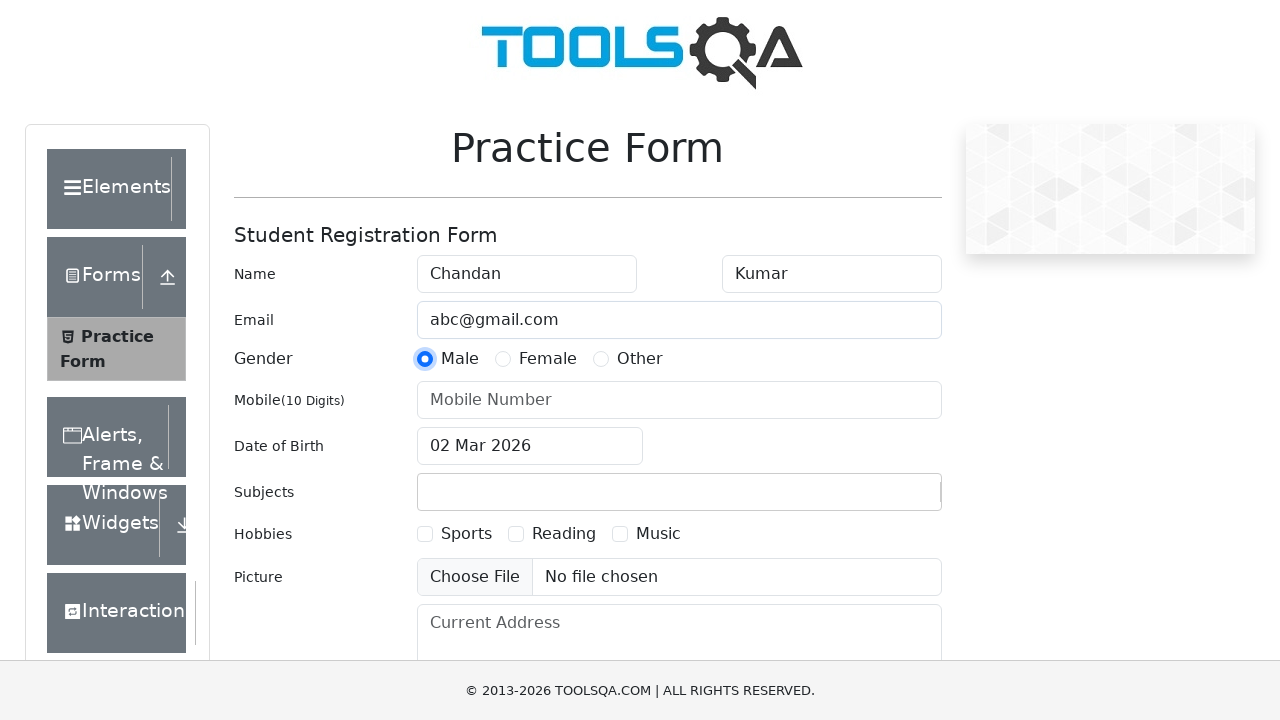

Filled mobile number field with '1234567890' on input[placeholder='Mobile Number']
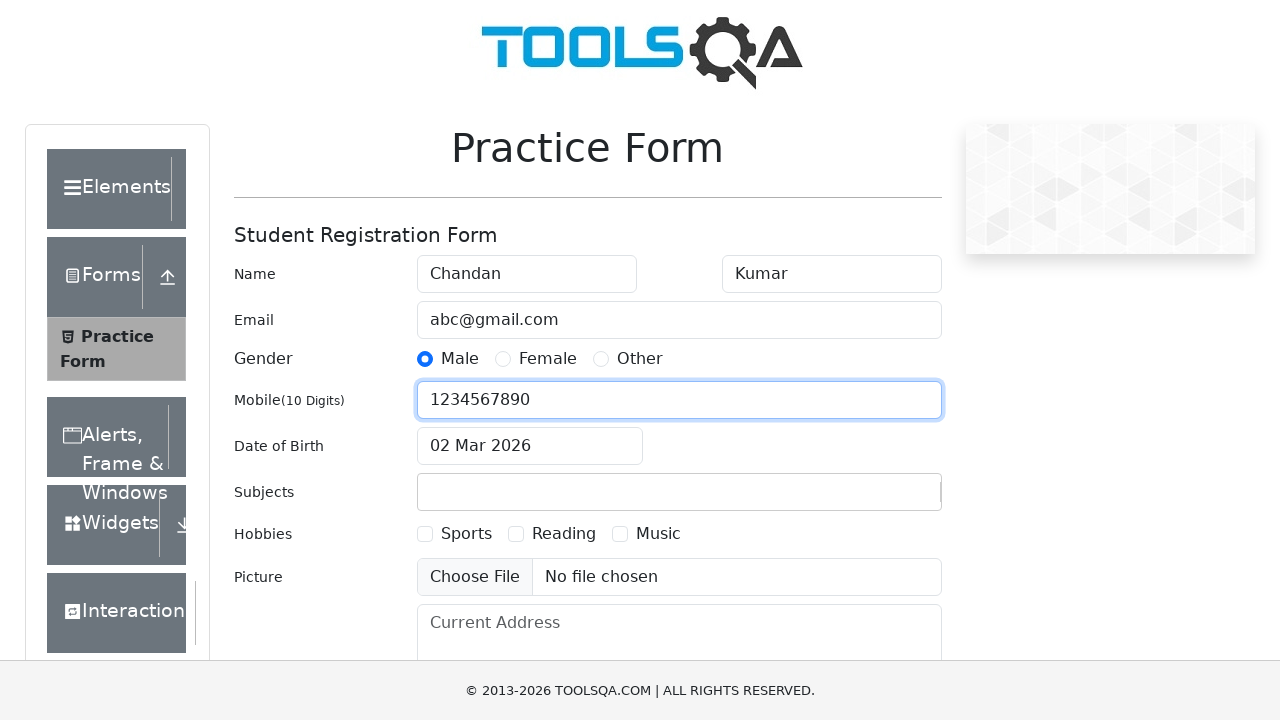

Filled subject field with 'Maths' on #subjectsContainer input
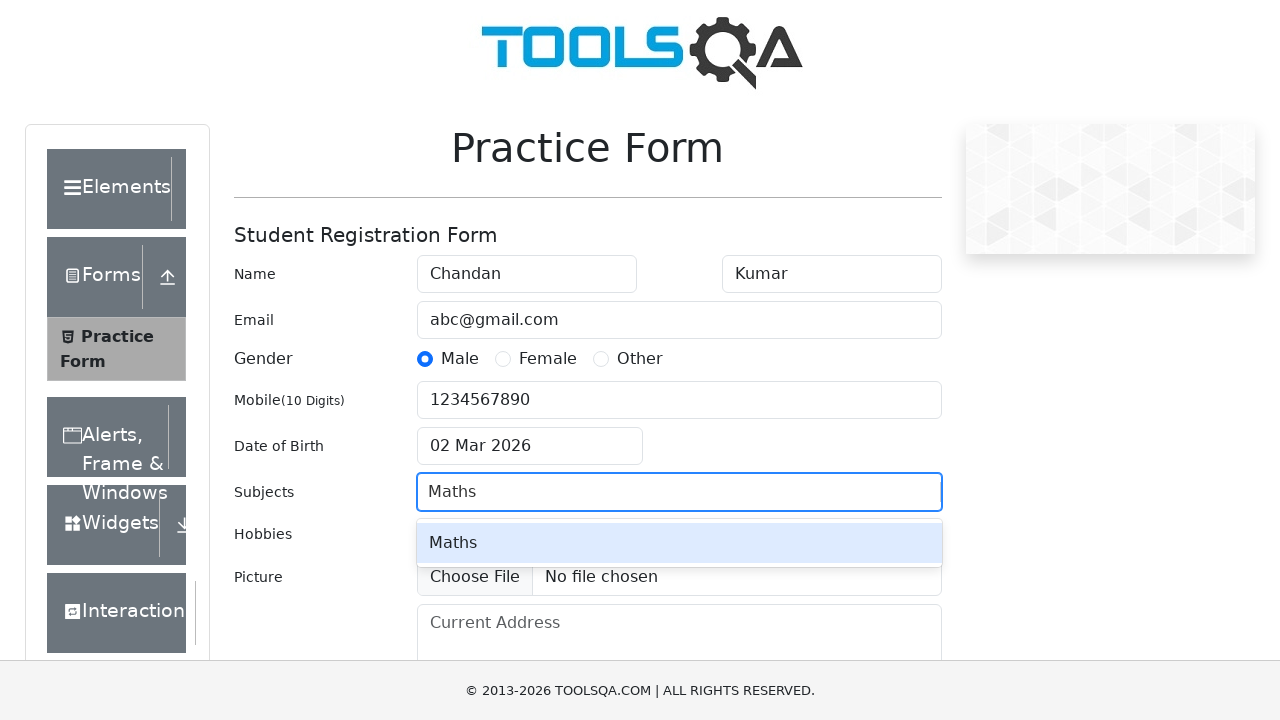

Pressed Enter to select 'Maths' subject on #subjectsContainer input
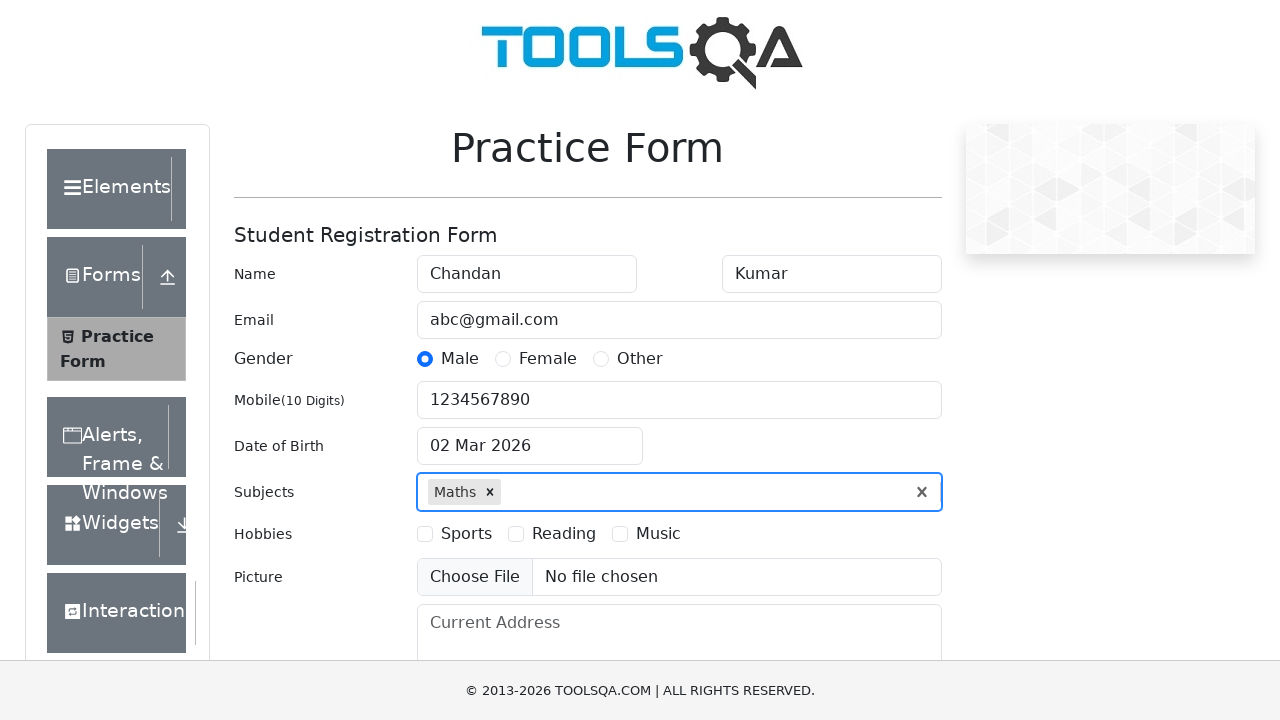

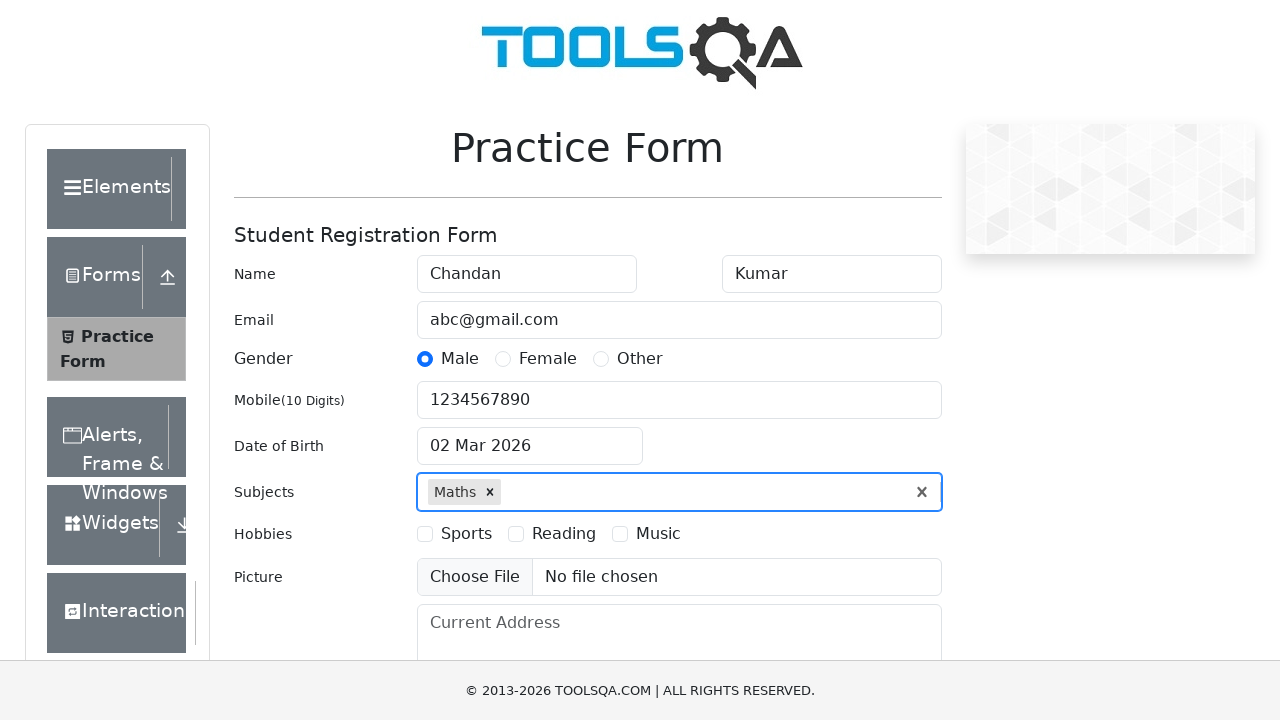